Navigates to the Selenium downloads page, maximizes the browser window, and verifies the current URL by retrieving it.

Starting URL: https://www.selenium.dev/downloads/

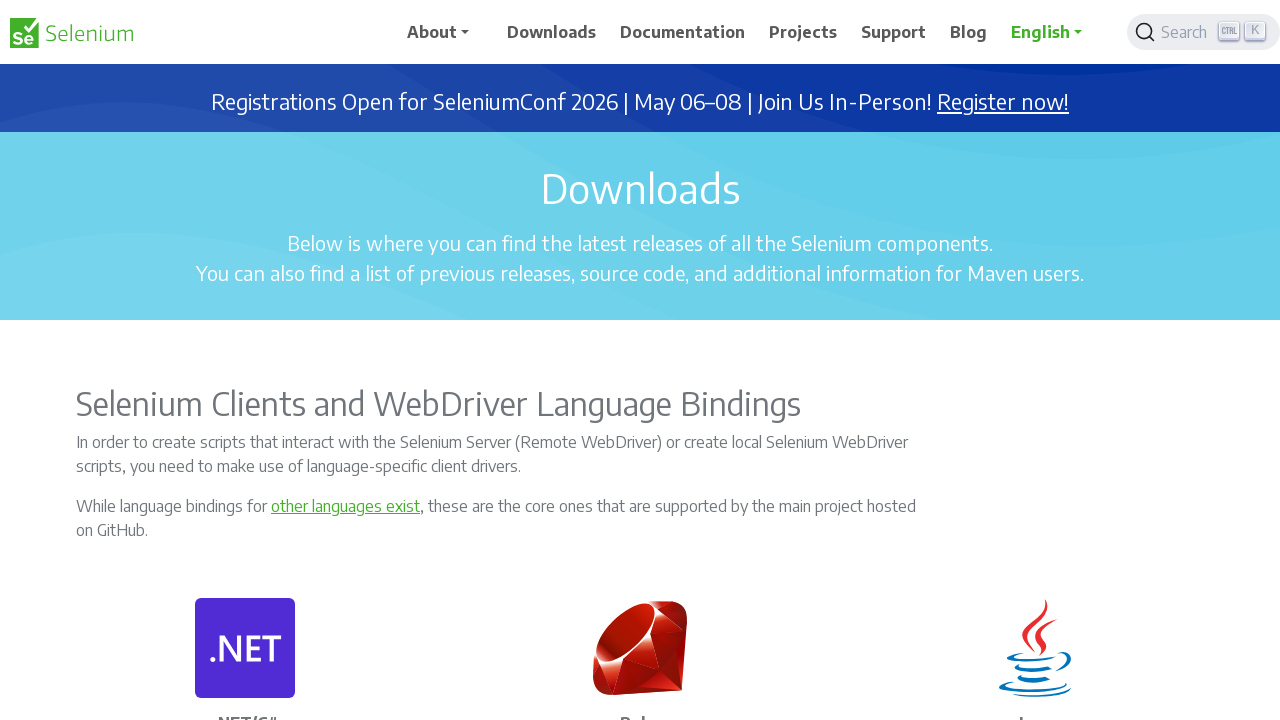

Maximized browser window to 1920x1080
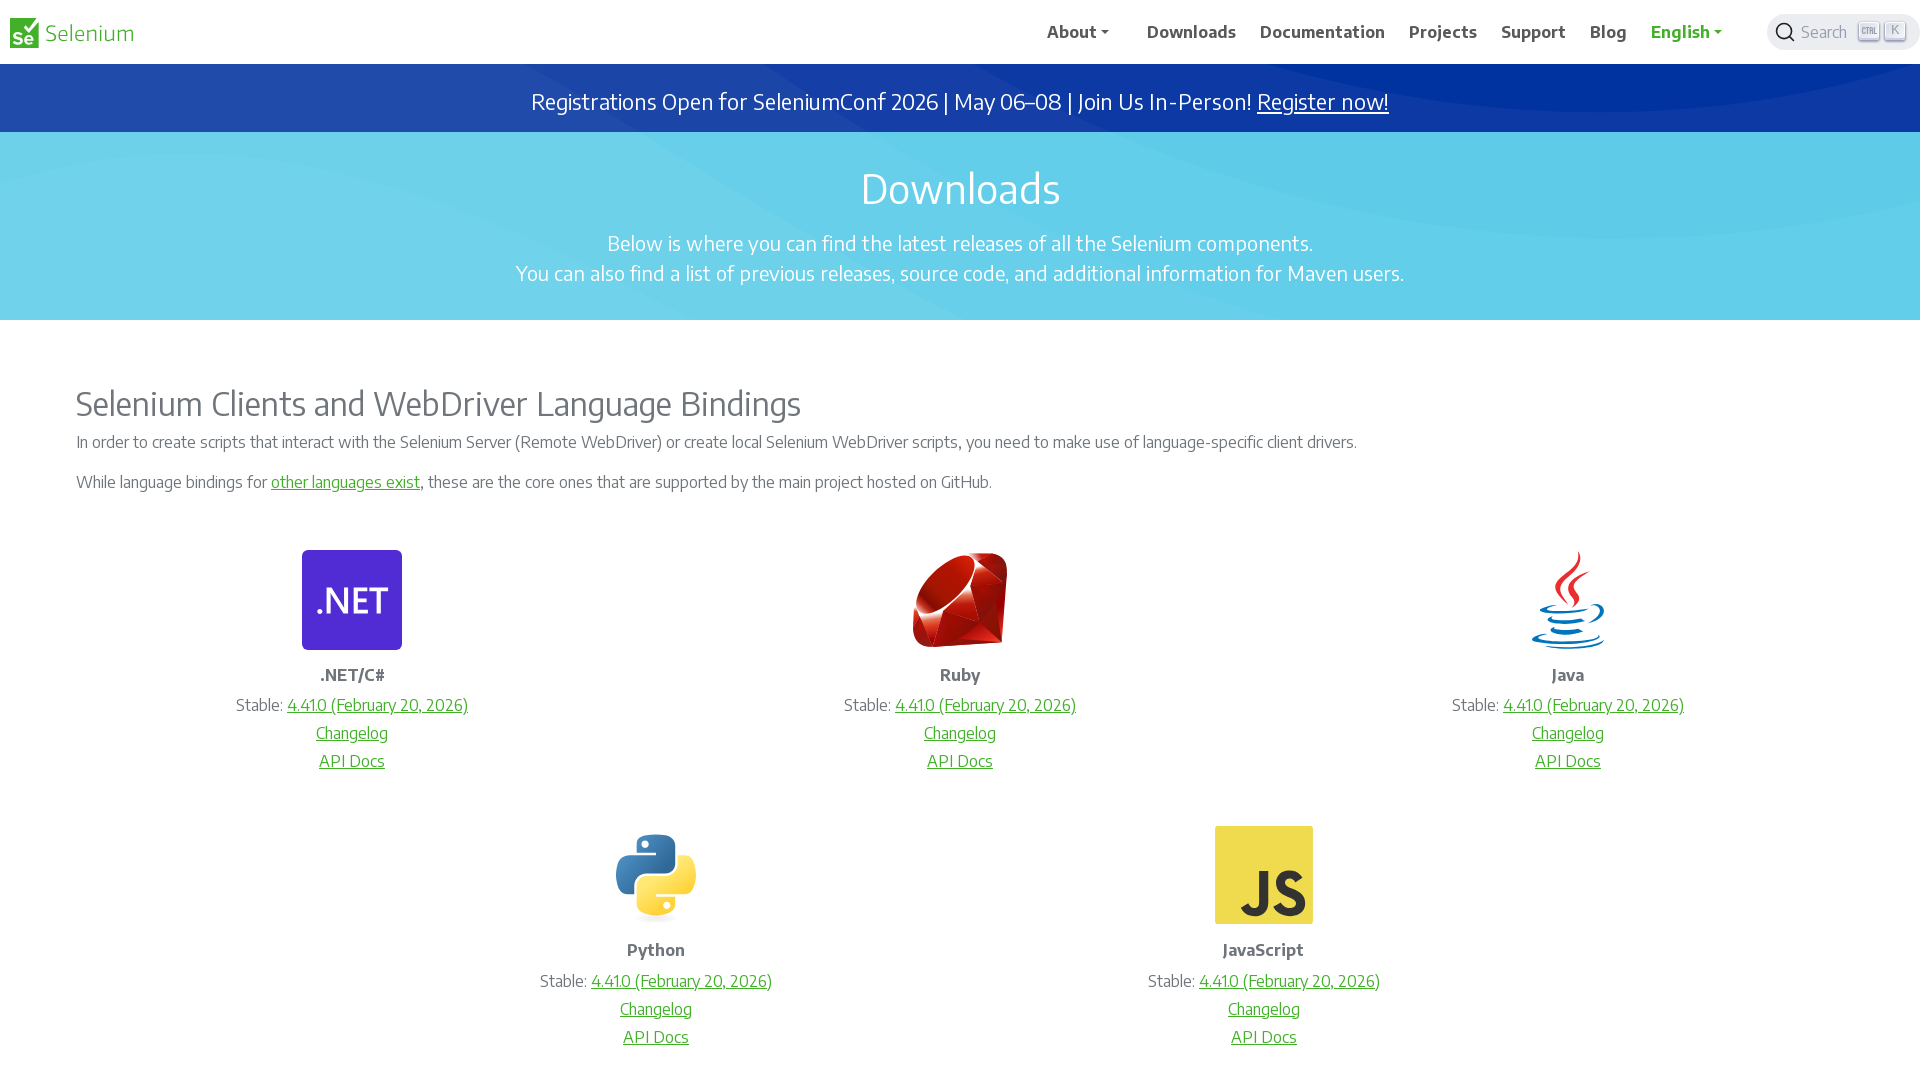

Retrieved current URL from page
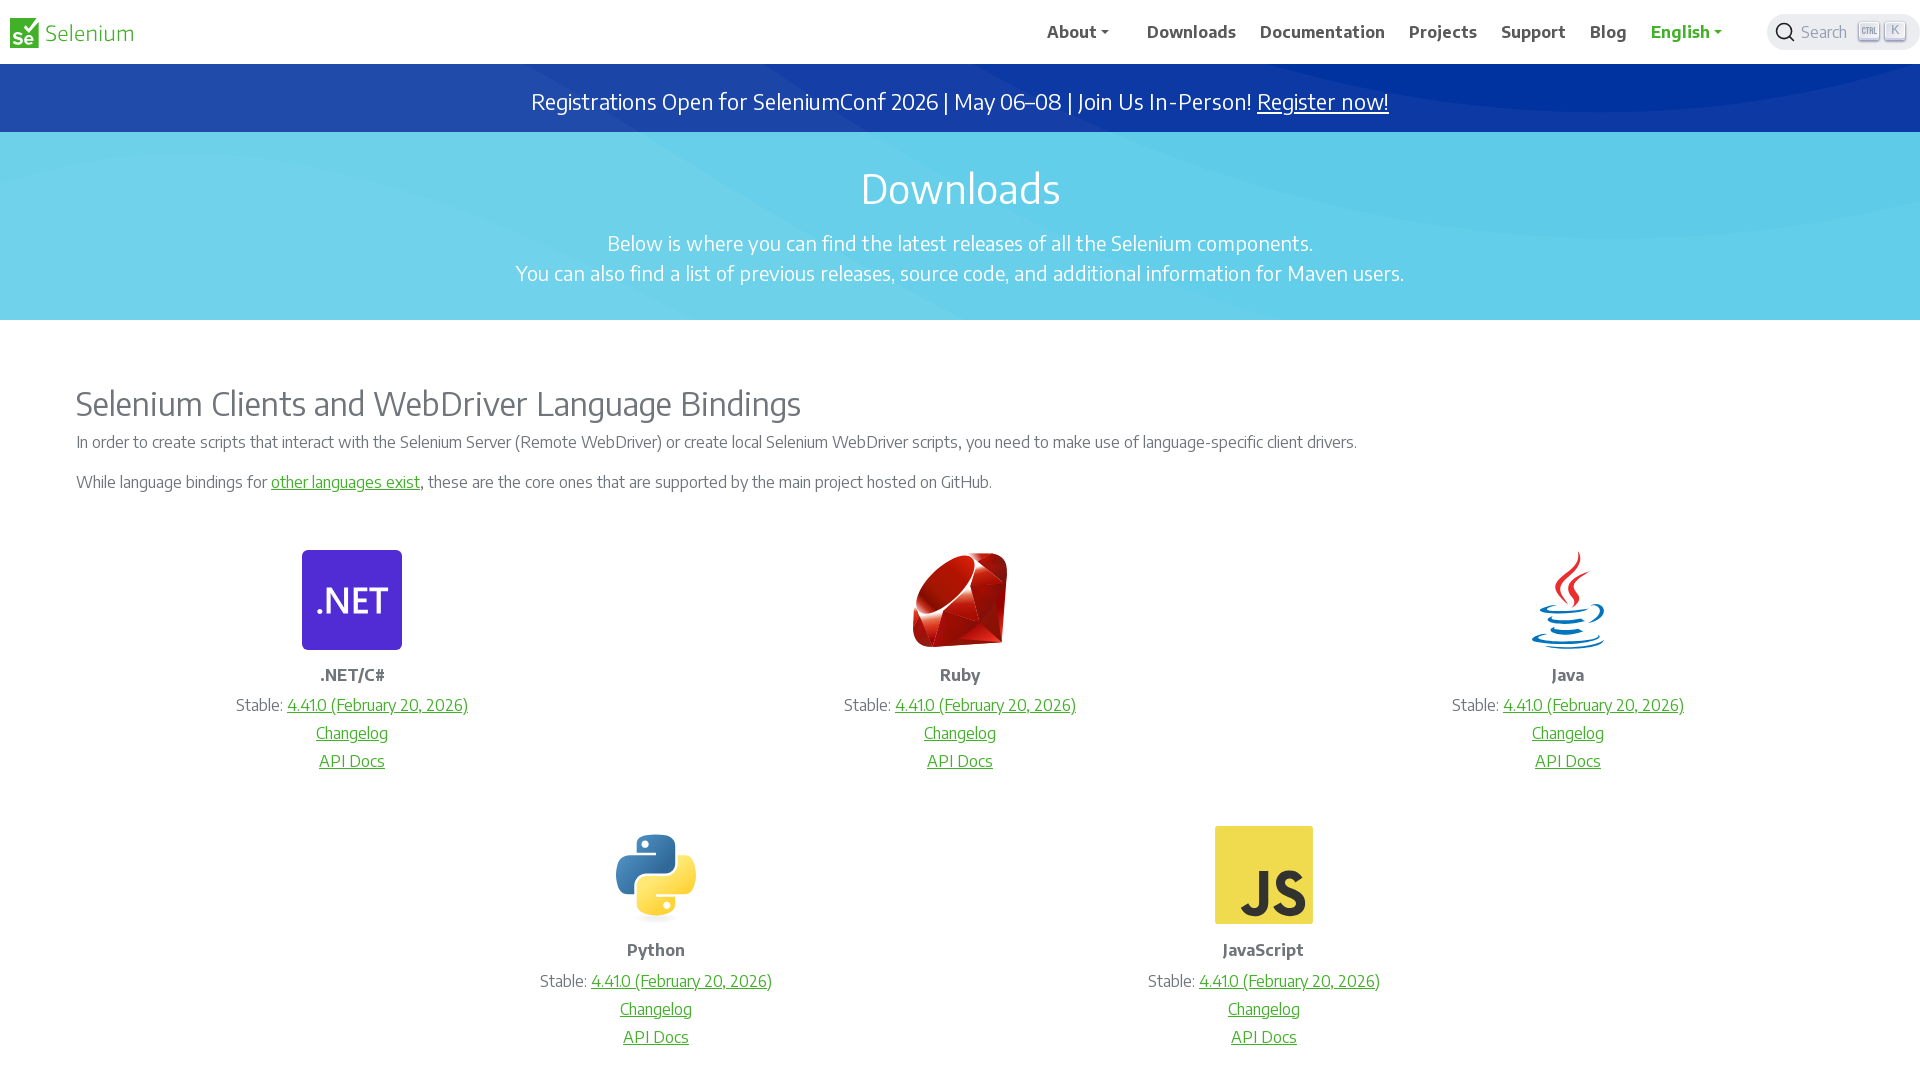

Printed current URL to console
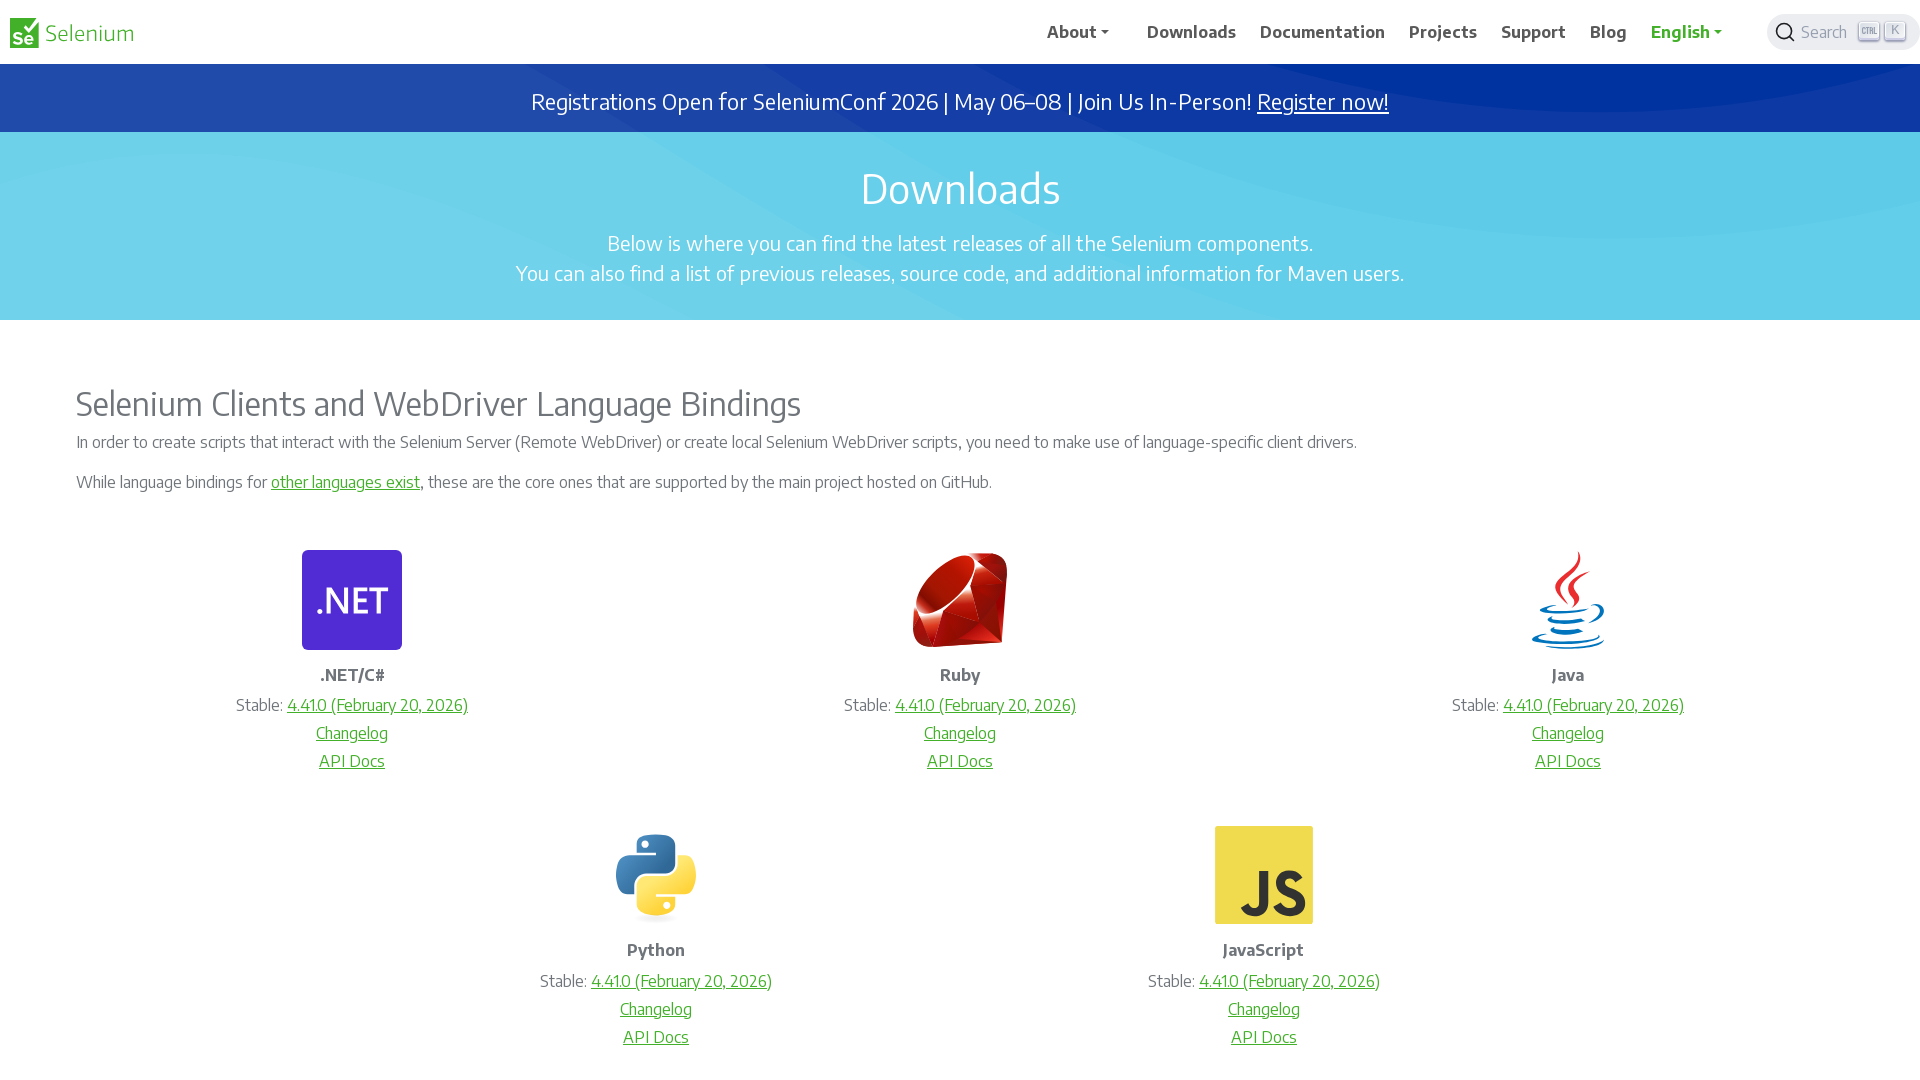

Verified current URL contains 'selenium.dev/downloads'
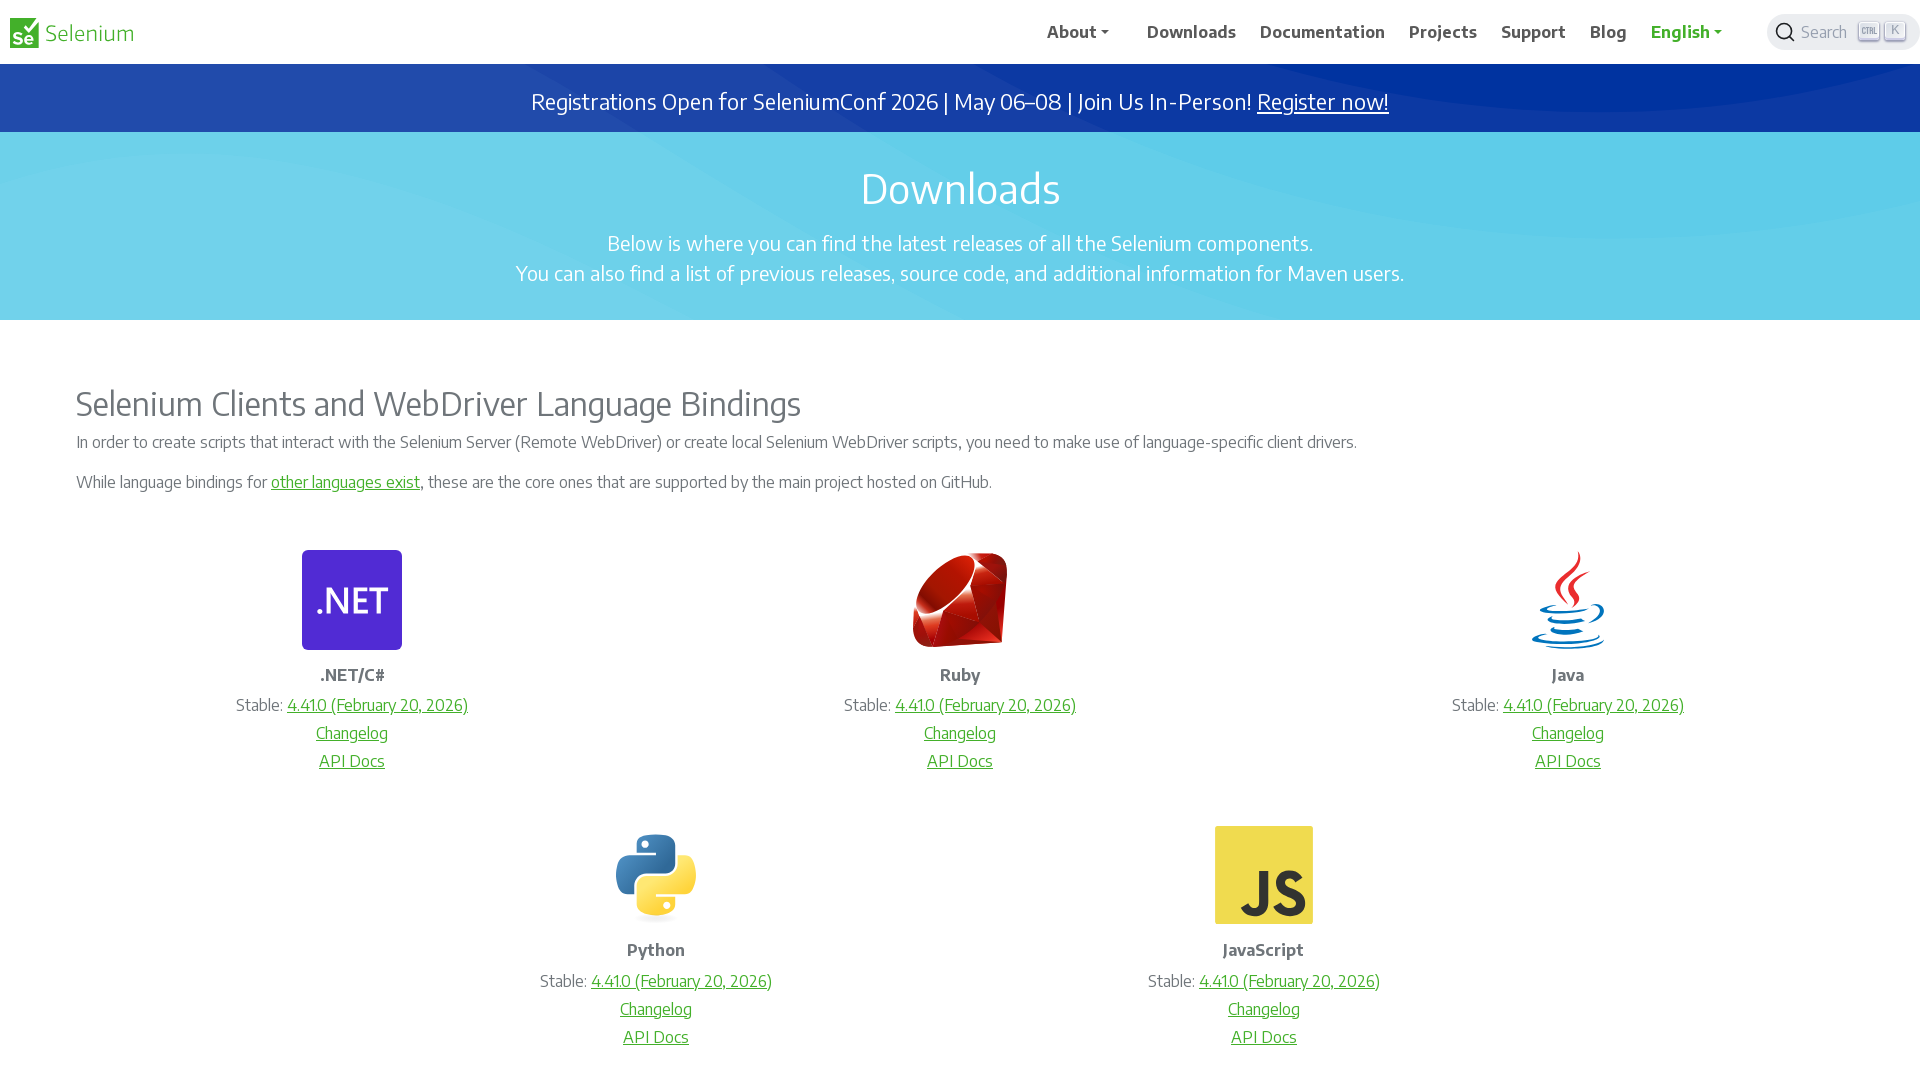

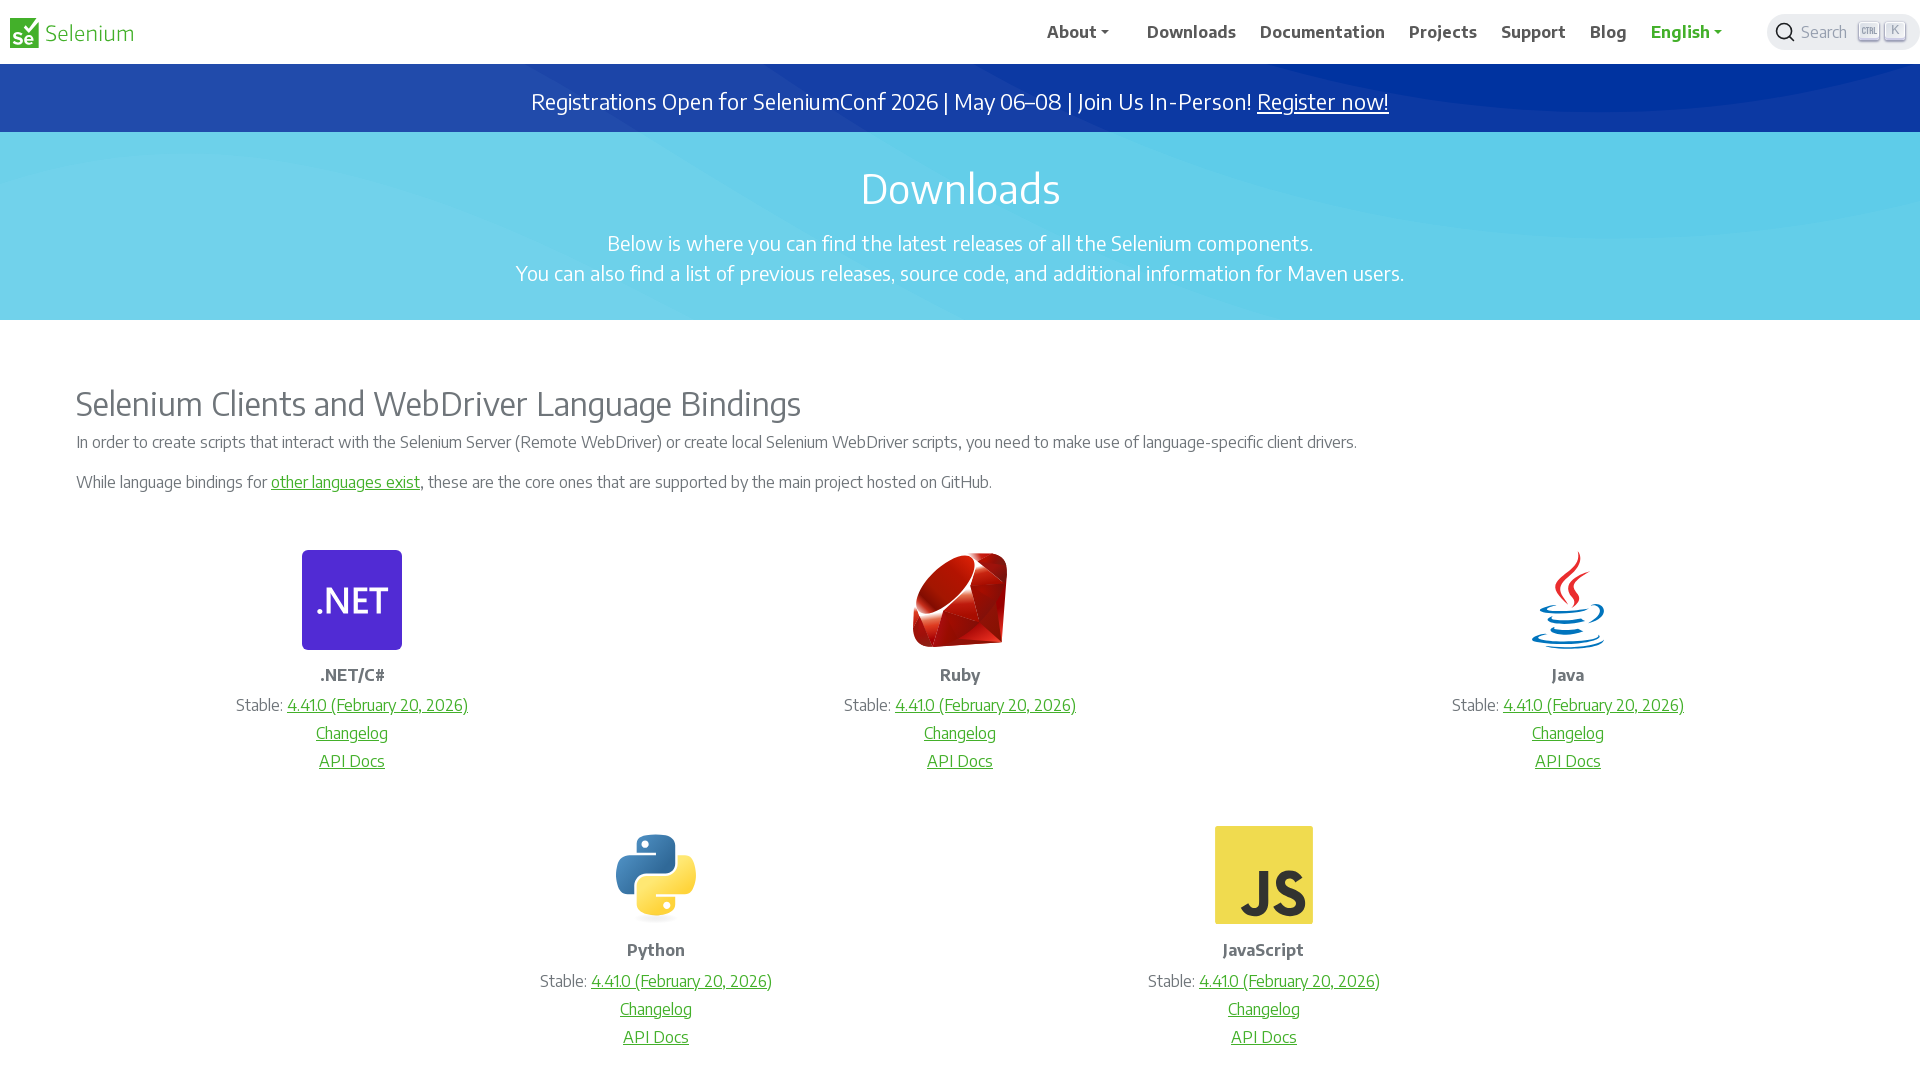